Tests language switching by navigating to Get Started, hovering over Node.js button, clicking Java, and verifying Java-specific content is displayed

Starting URL: https://playwright.dev/

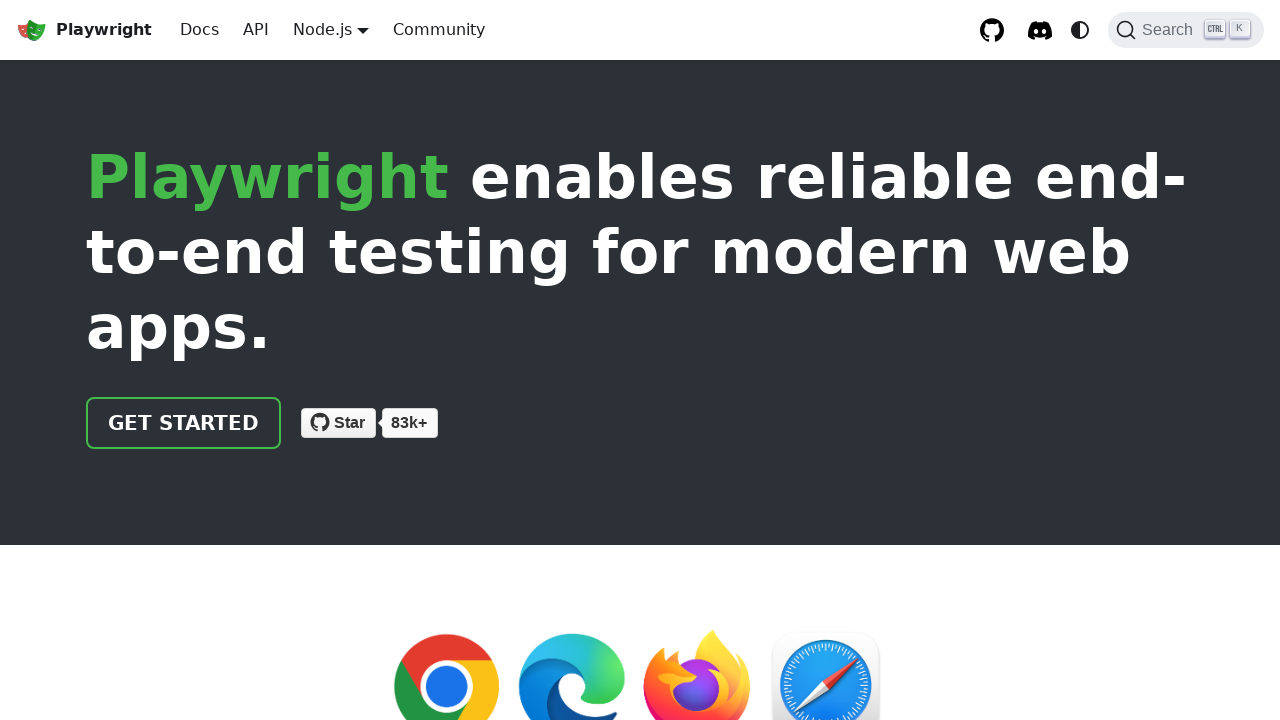

Clicked 'Get started' link at (184, 423) on internal:role=link[name="Get started"i]
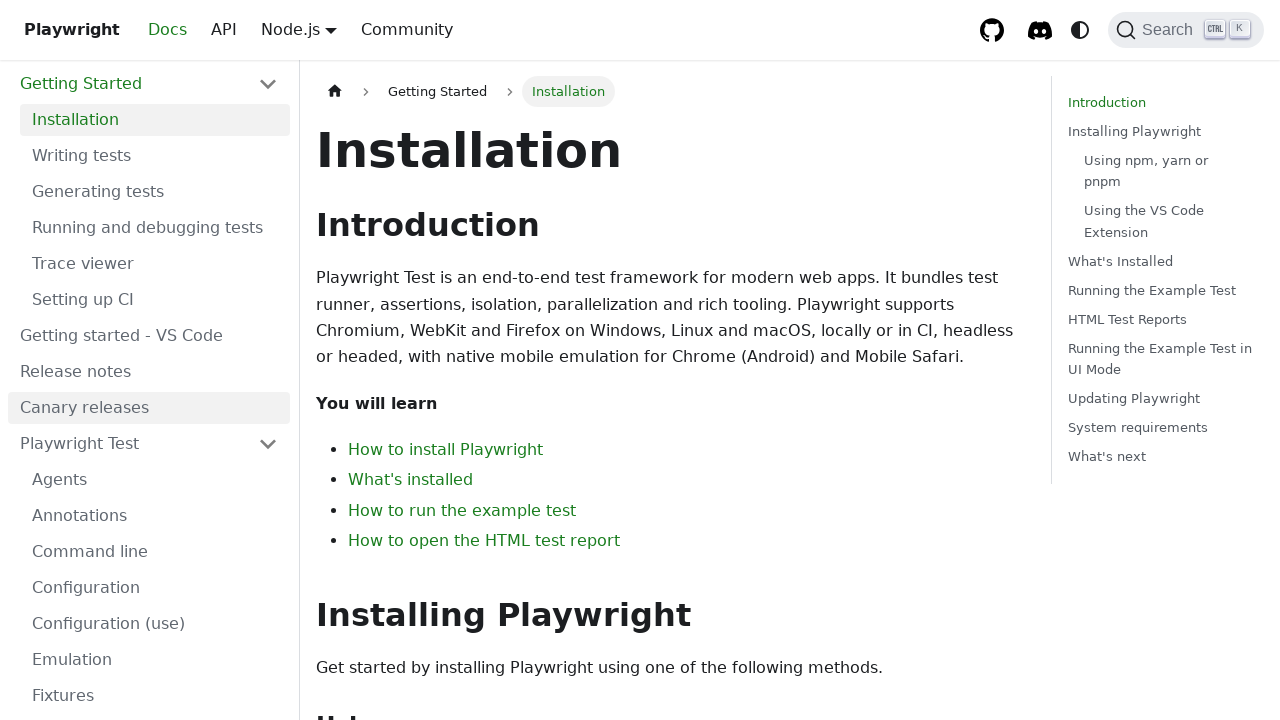

Hovered over Node.js button to reveal language options at (322, 29) on internal:role=button[name="Node.js"i]
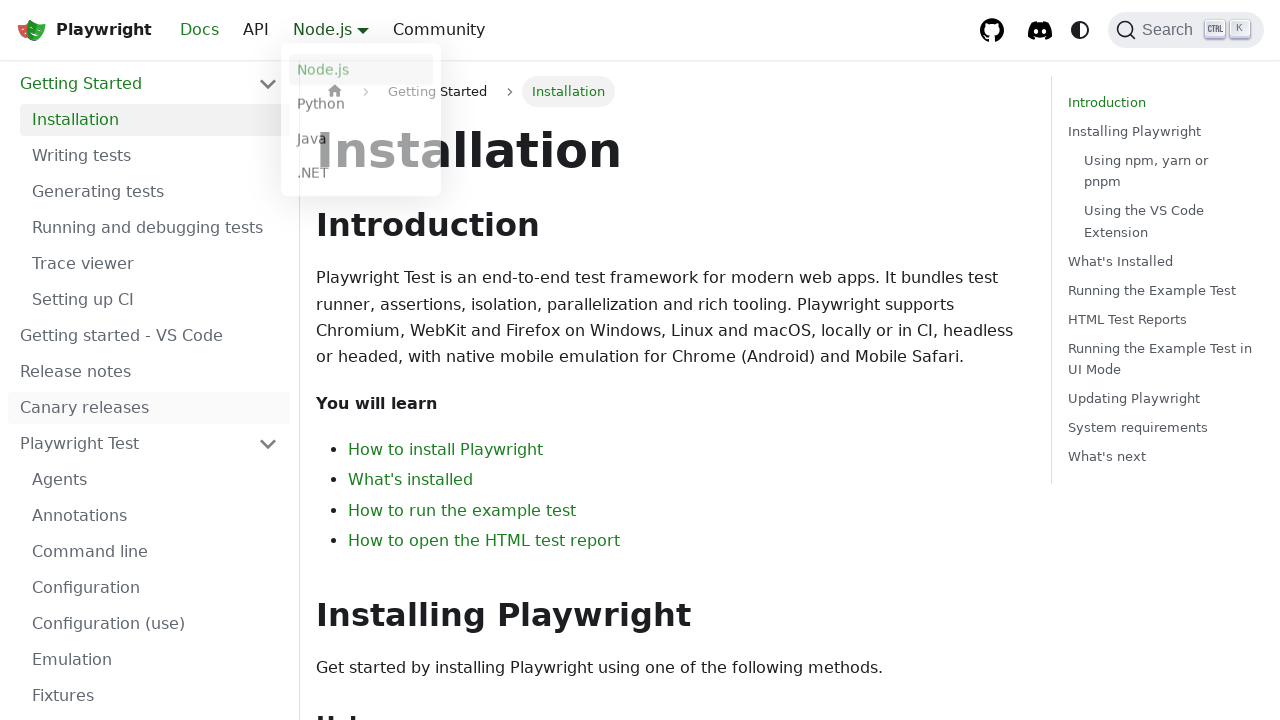

Clicked Java language option at (361, 142) on internal:text="Java"s
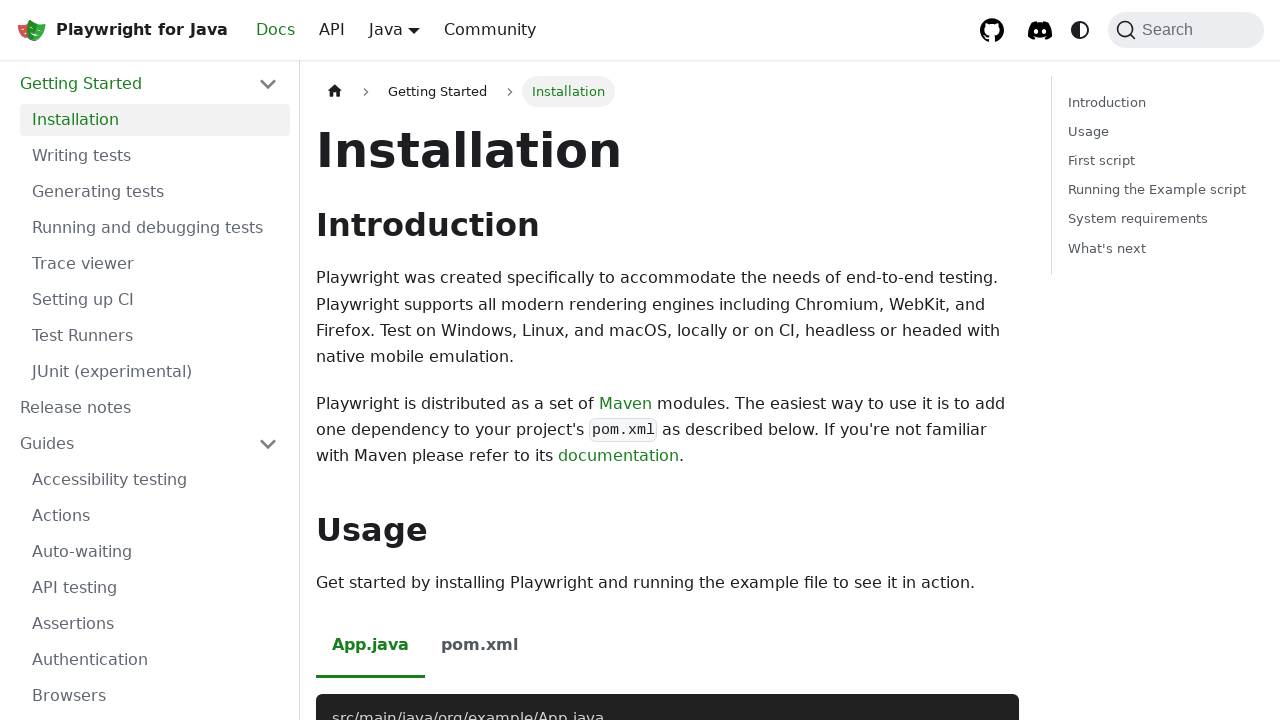

Verified URL contains 'java'
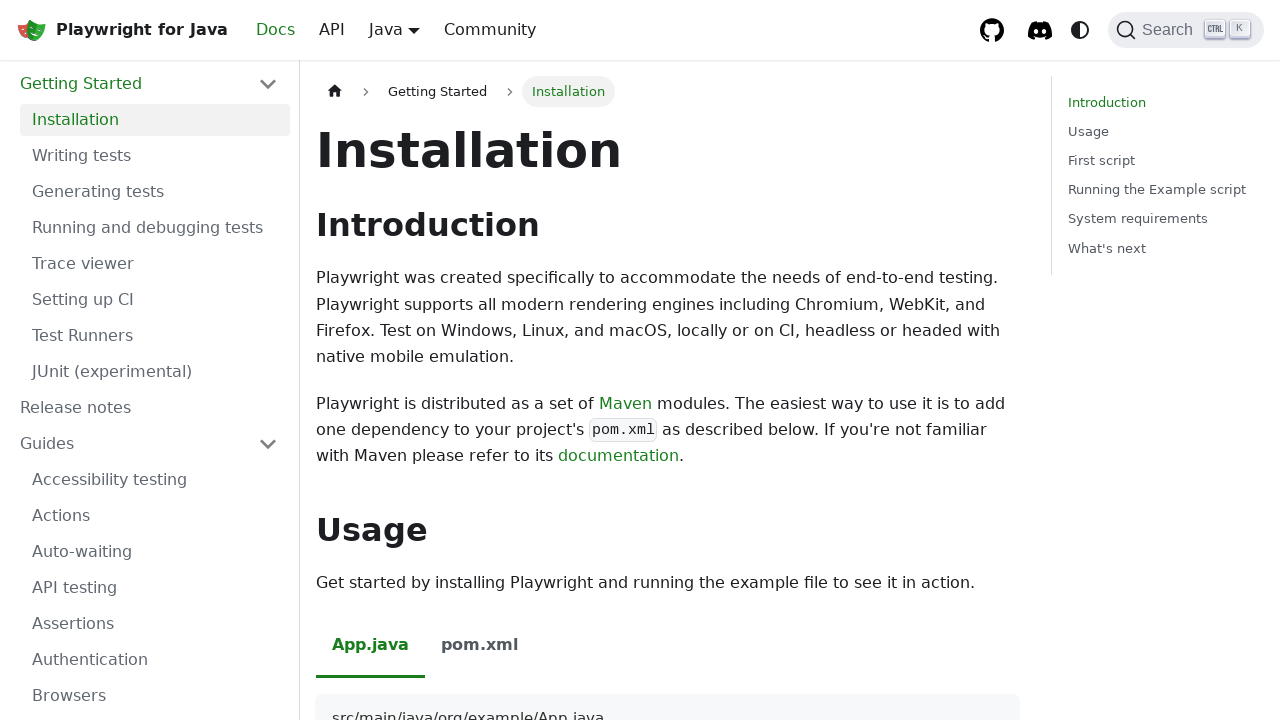

Verified Node.js specific text 'Installing Playwright' is not visible
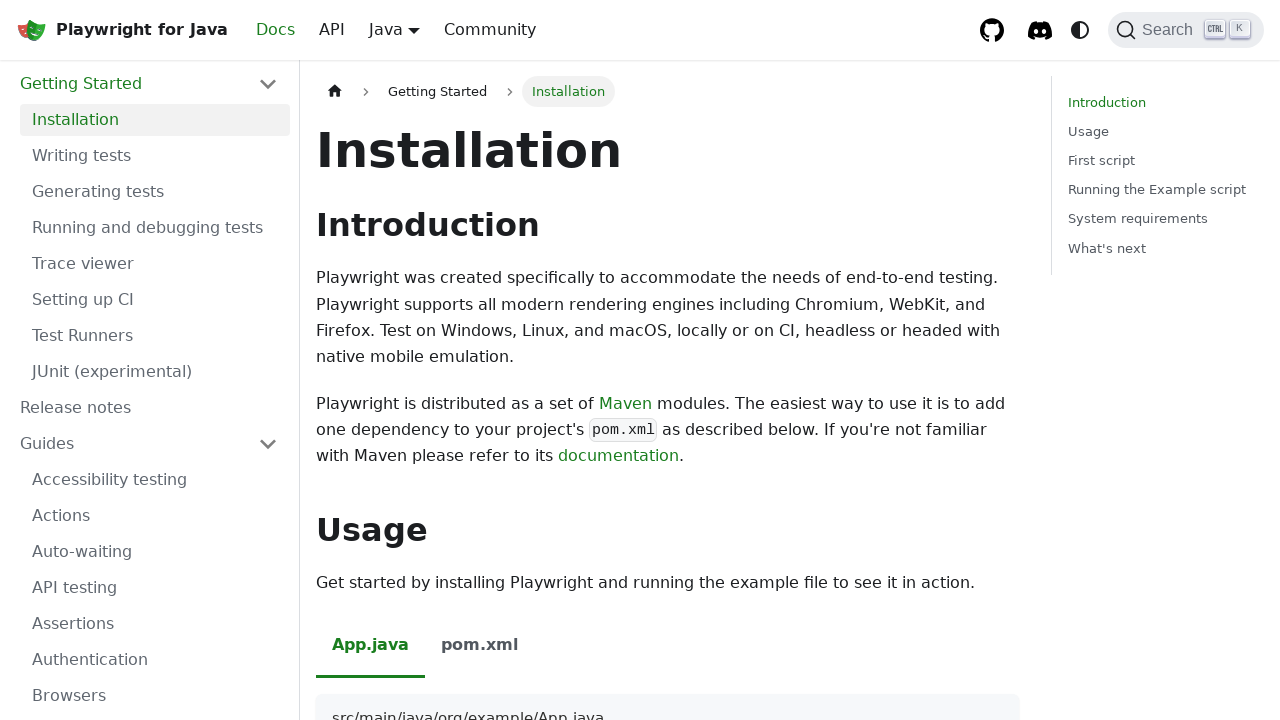

Verified Java-specific Maven description is visible
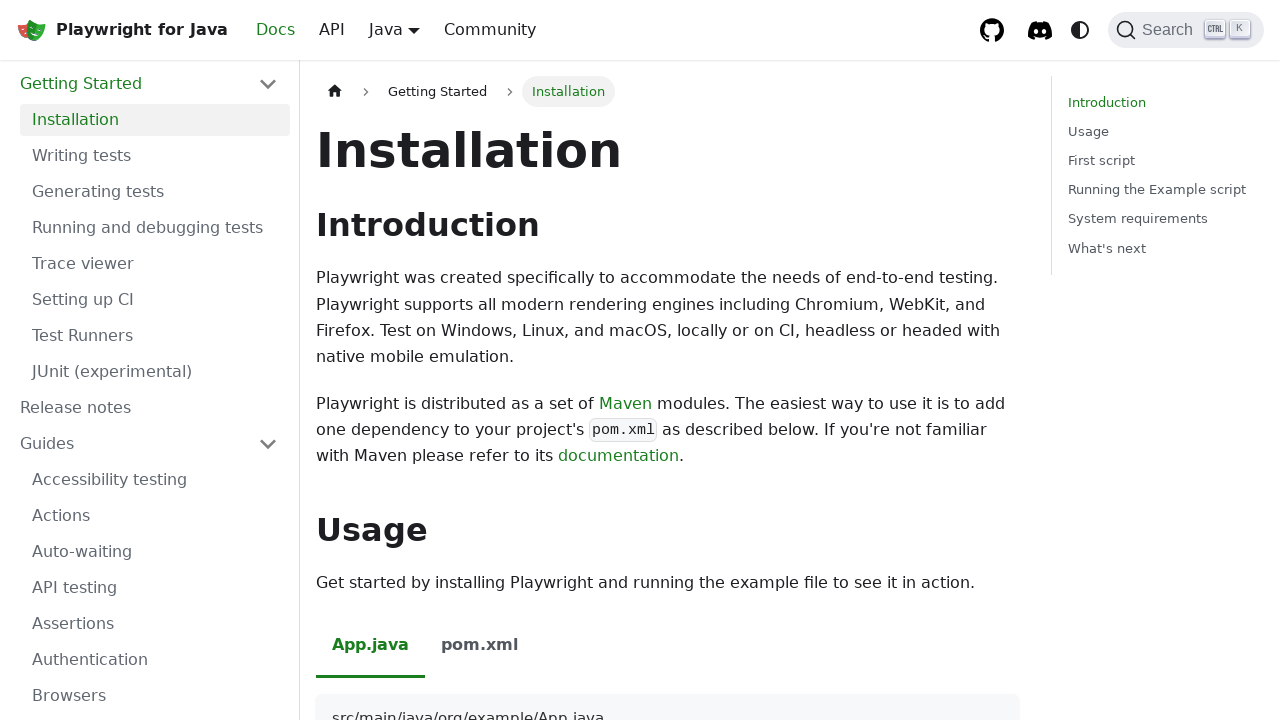

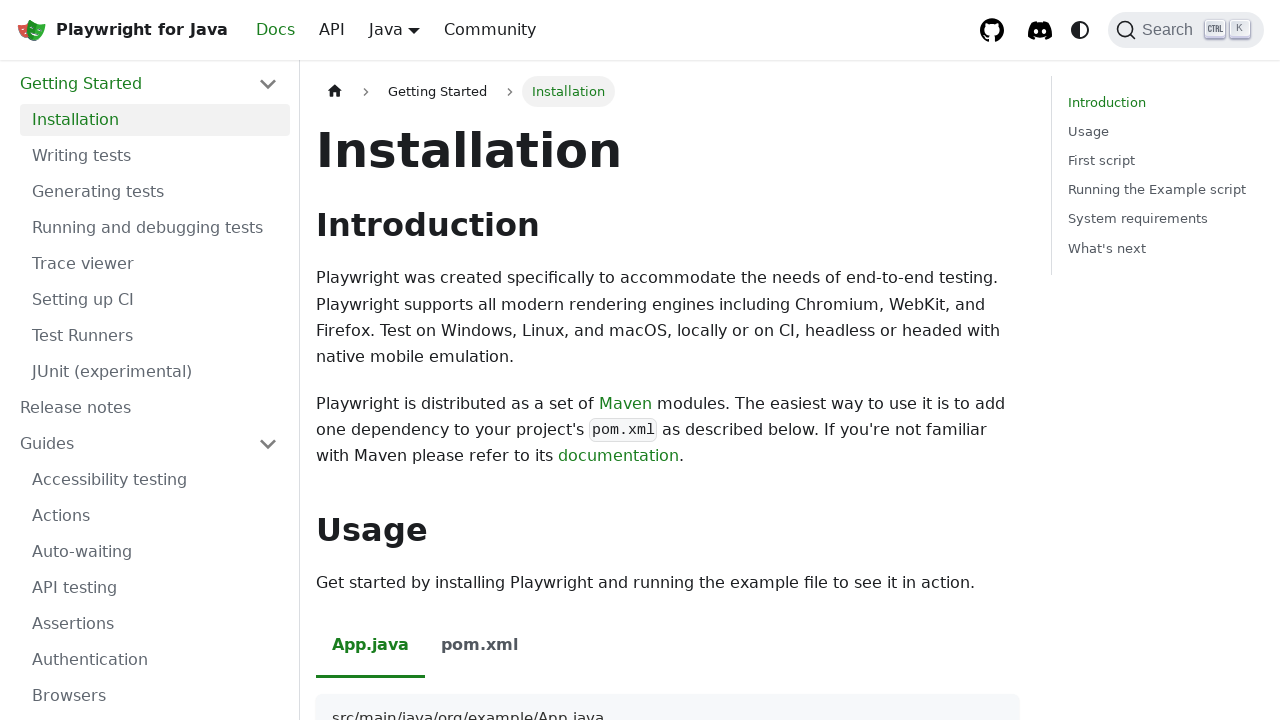